Tests opening a new tab via button click, switching to it, verifying the page title and header, then clicking an alert button

Starting URL: https://www.hyrtutorials.com/p/window-handles-practice.html

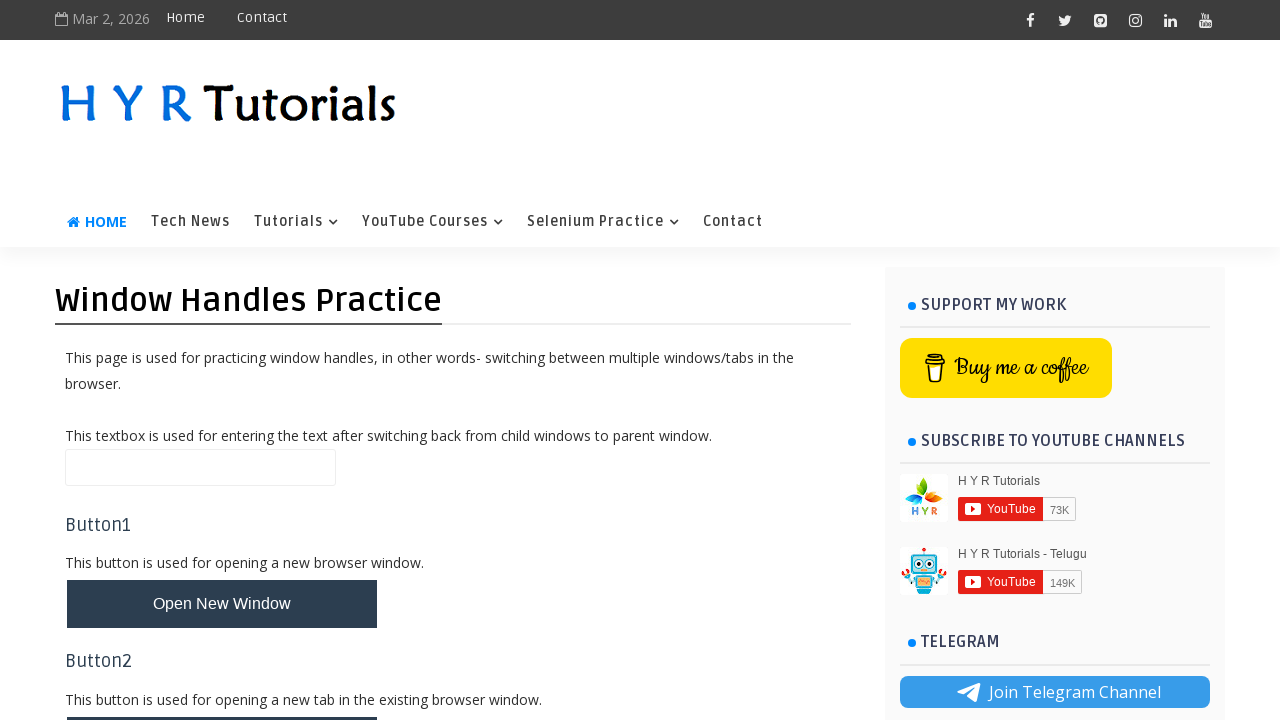

Waited 2 seconds for page to load
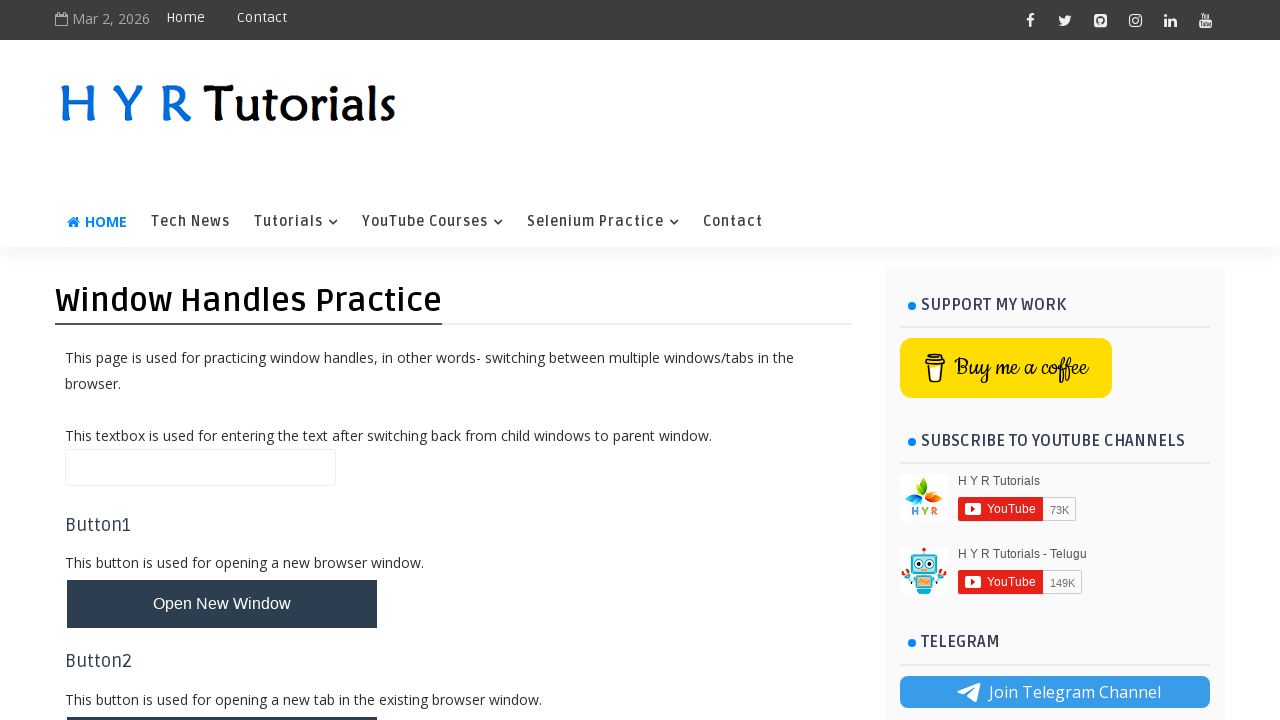

Located the 'Open New Tab' button
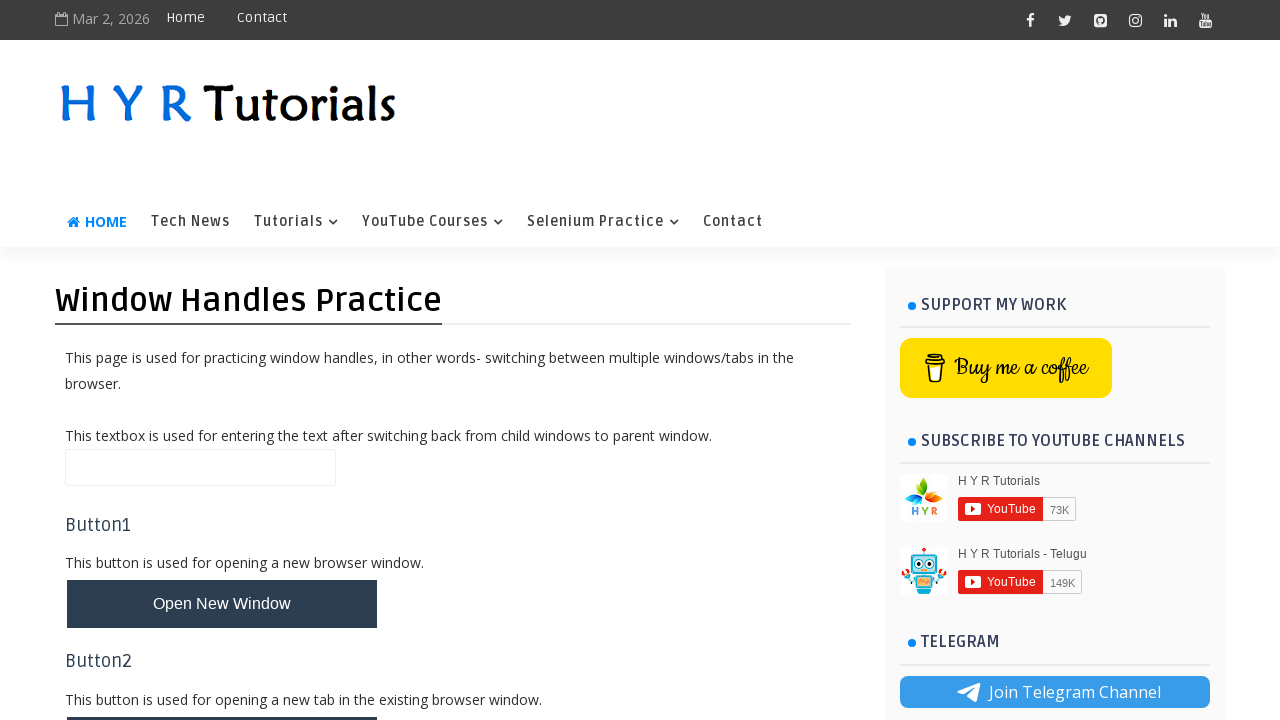

Scrolled to the 'Open New Tab' button
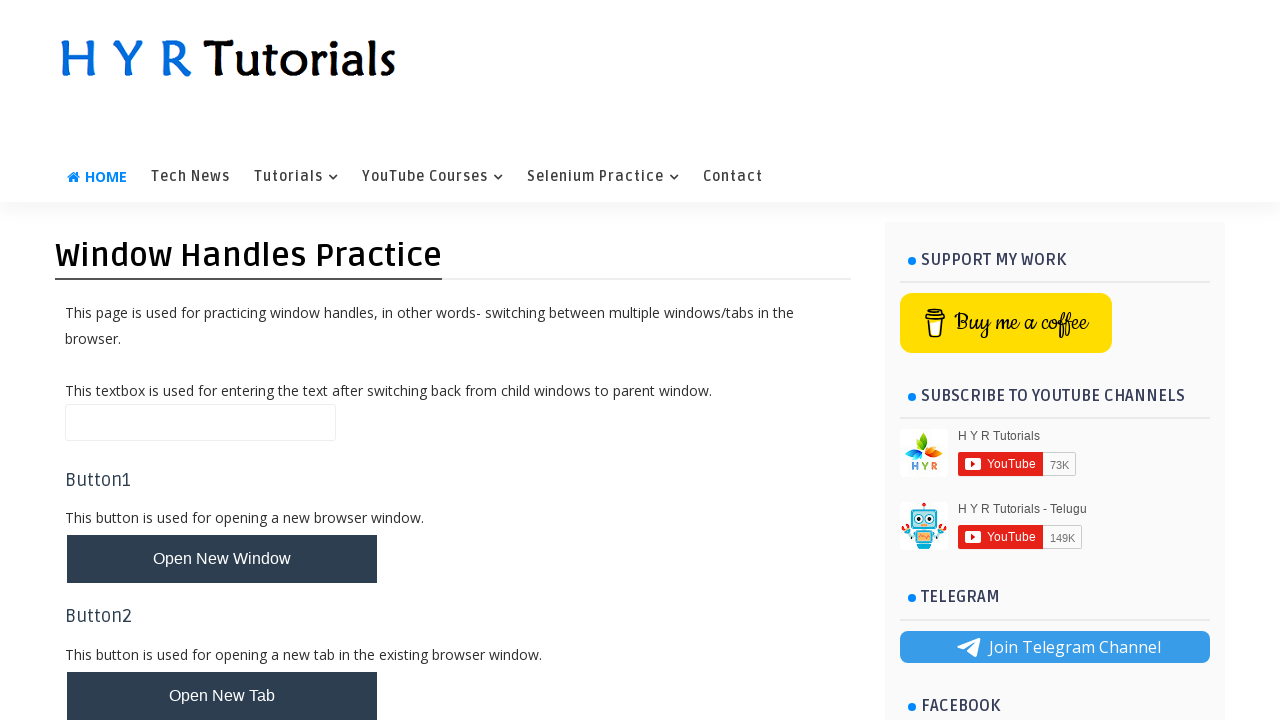

Waited 2 seconds before clicking button
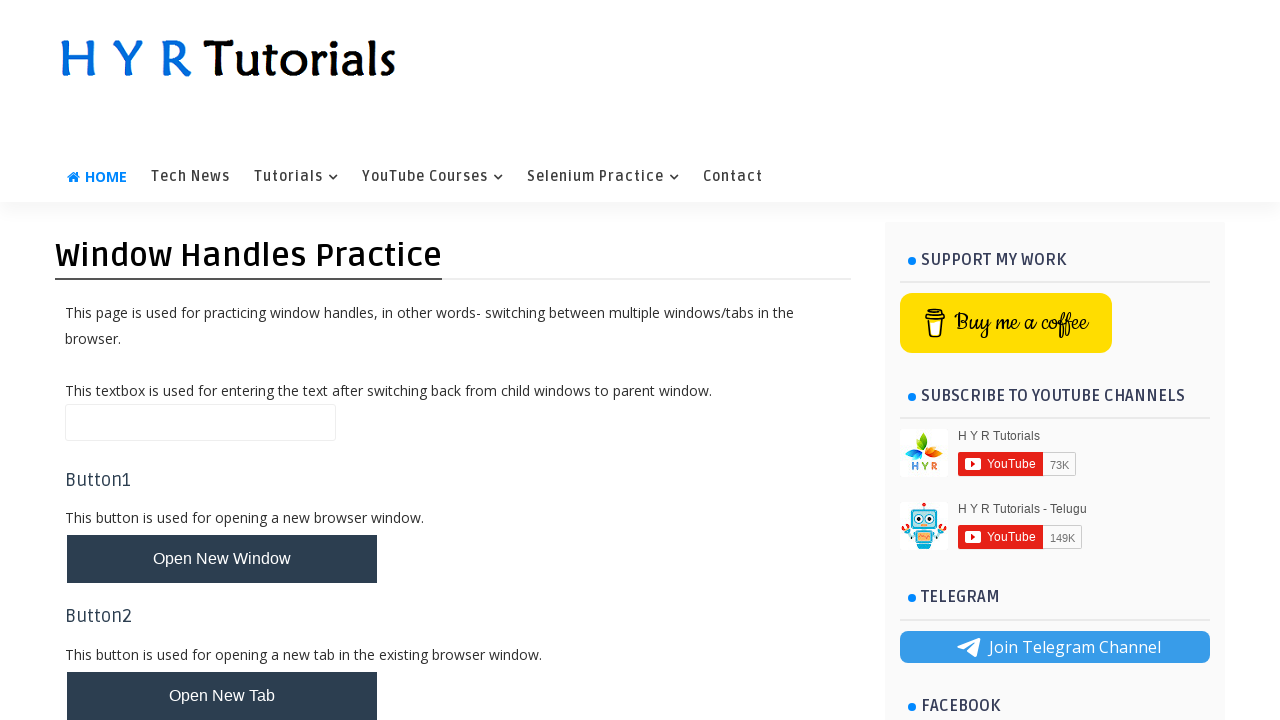

Clicked the 'Open New Tab' button at (222, 696) on button#newTabBtn
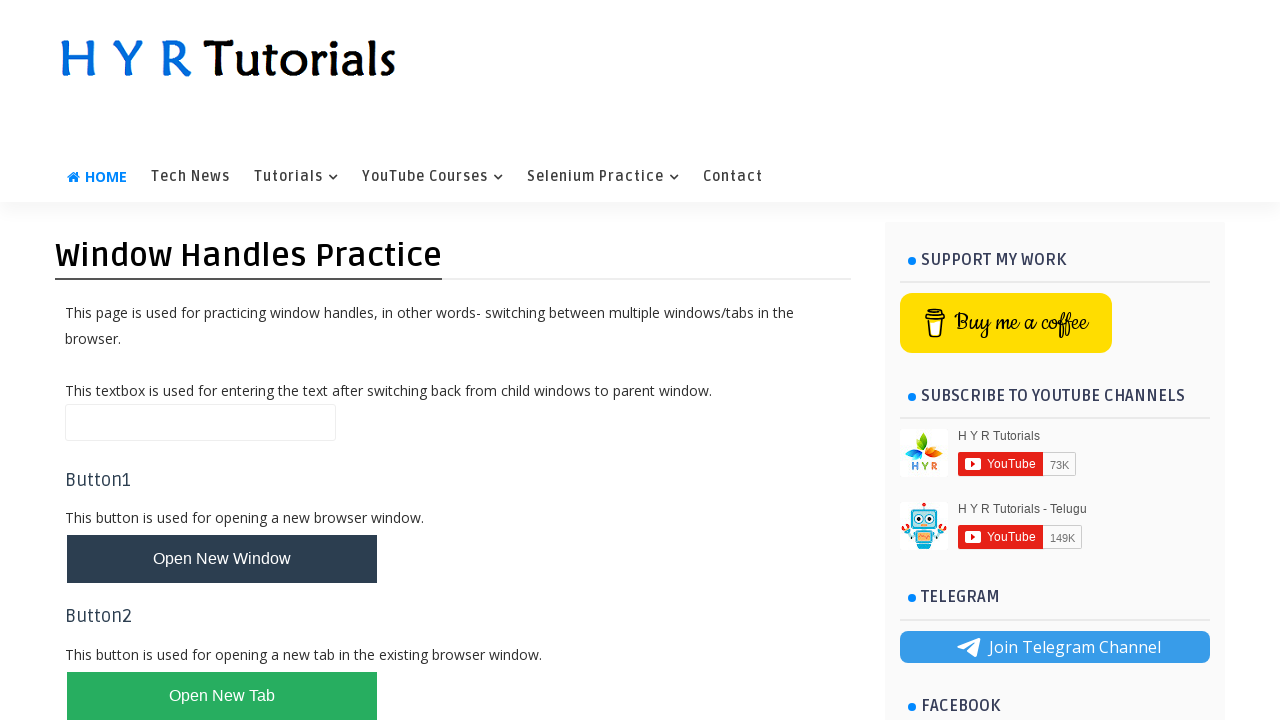

Retrieved the new page/tab
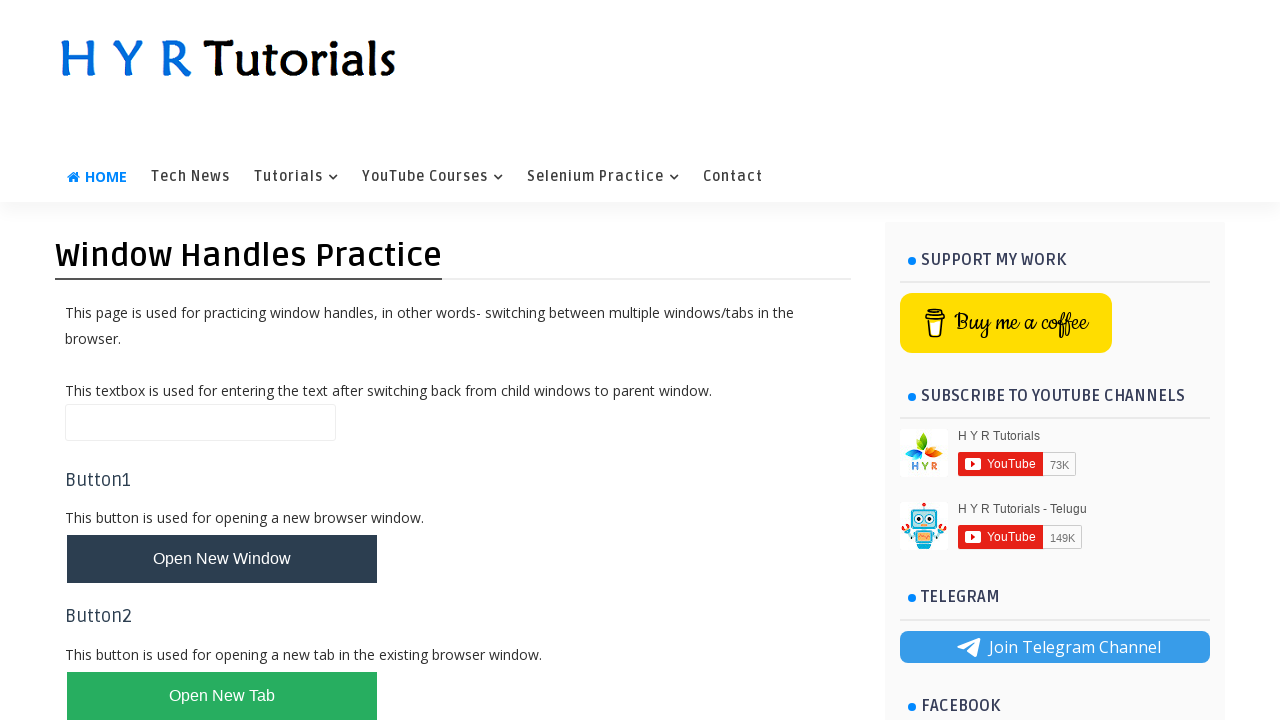

New page loaded completely
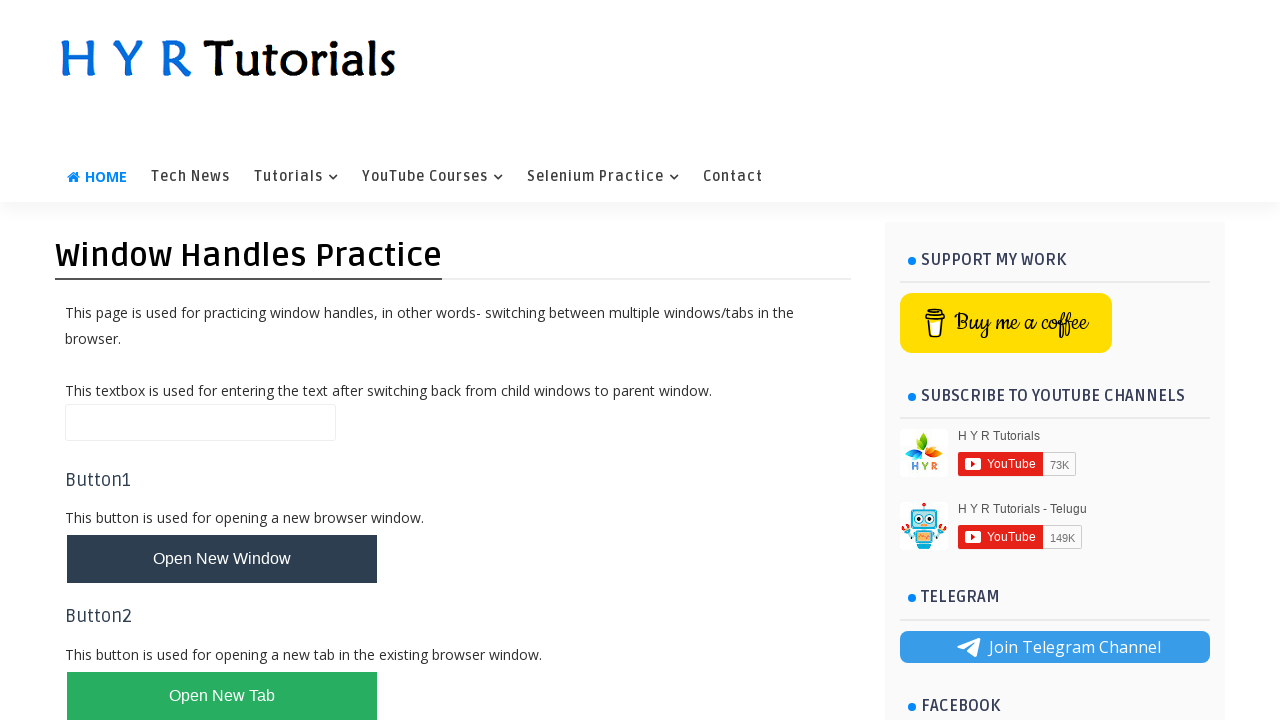

Verified new page title is 'AlertsDemo - H Y R Tutorials'
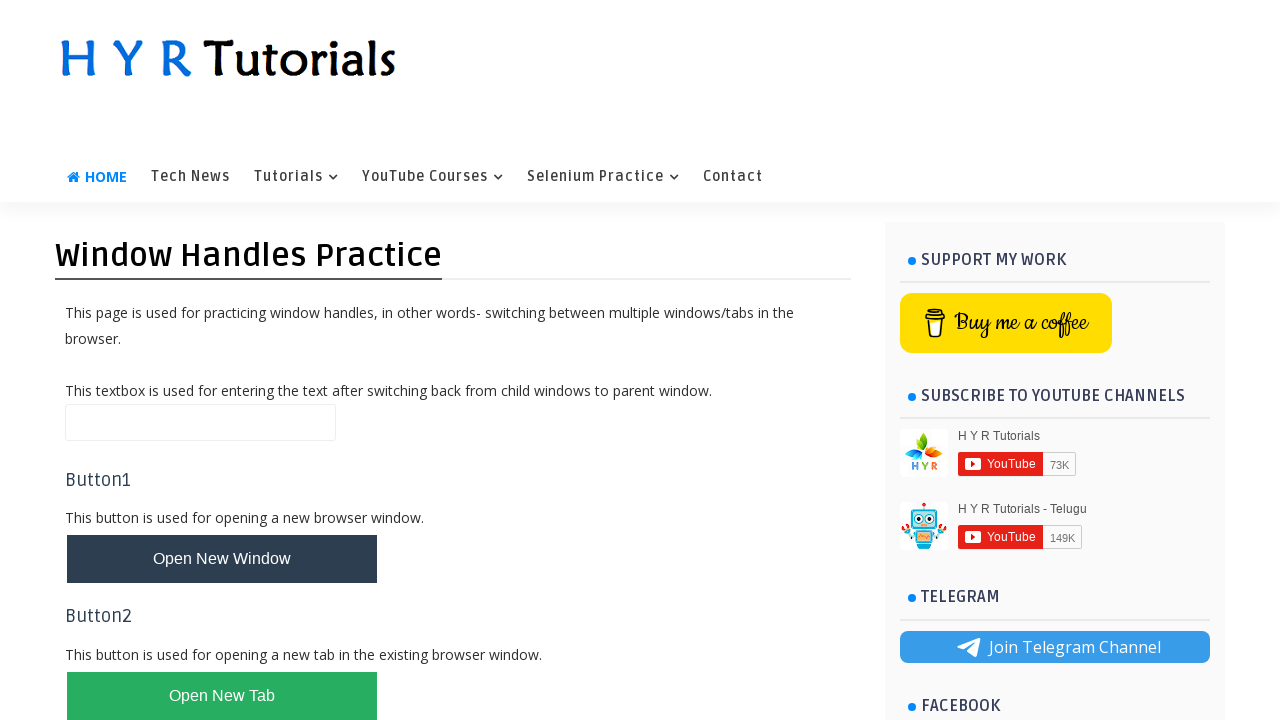

Located the AlertsDemo header
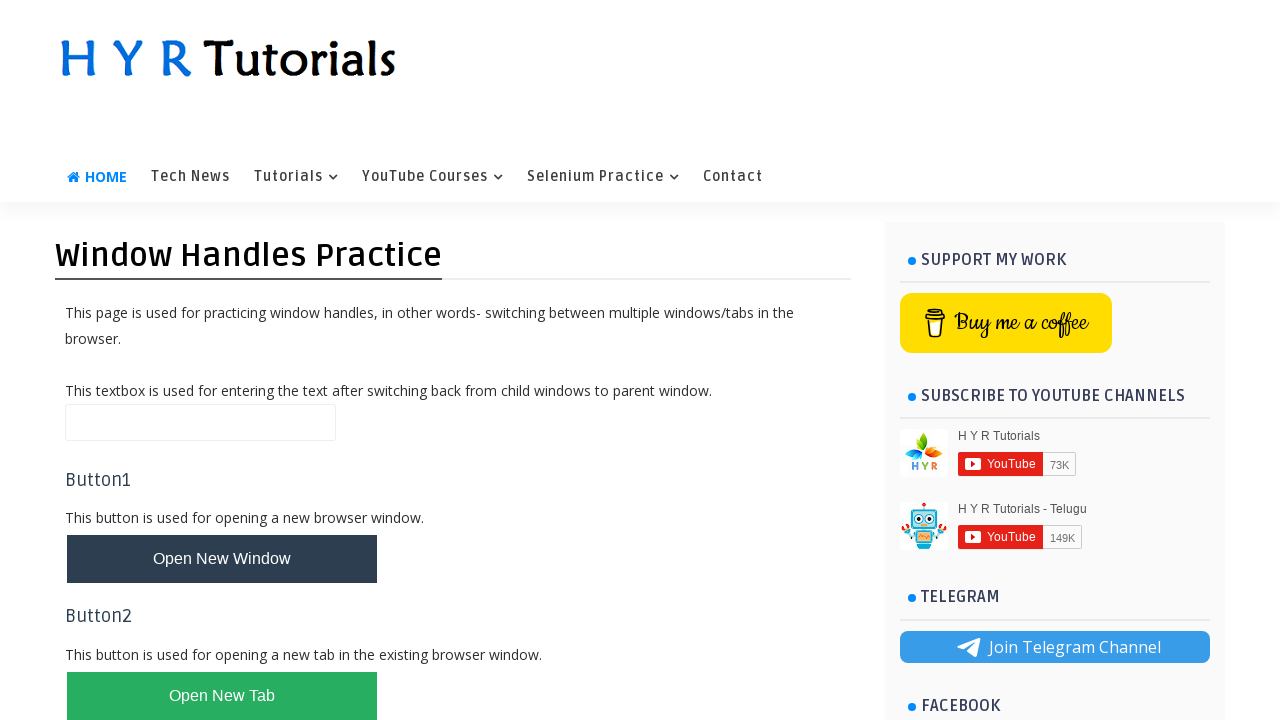

Verified header text is 'AlertsDemo'
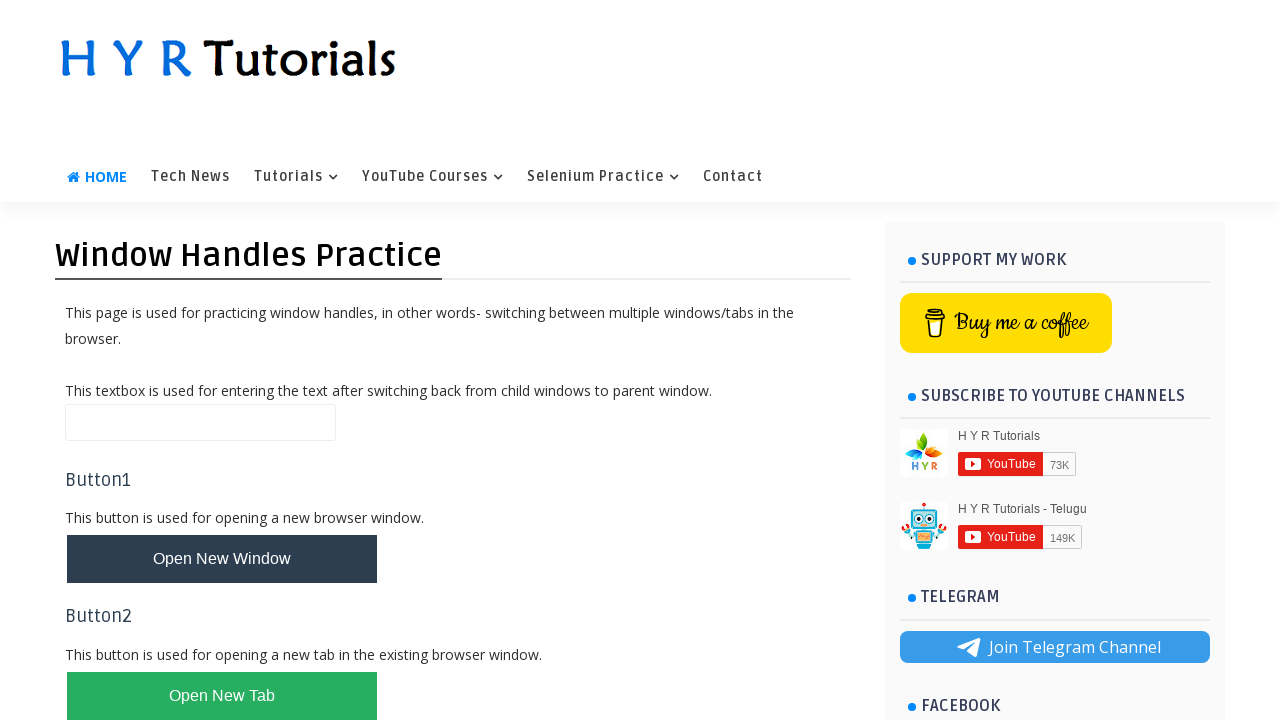

Clicked the alert button at (114, 494) on button#alertBox
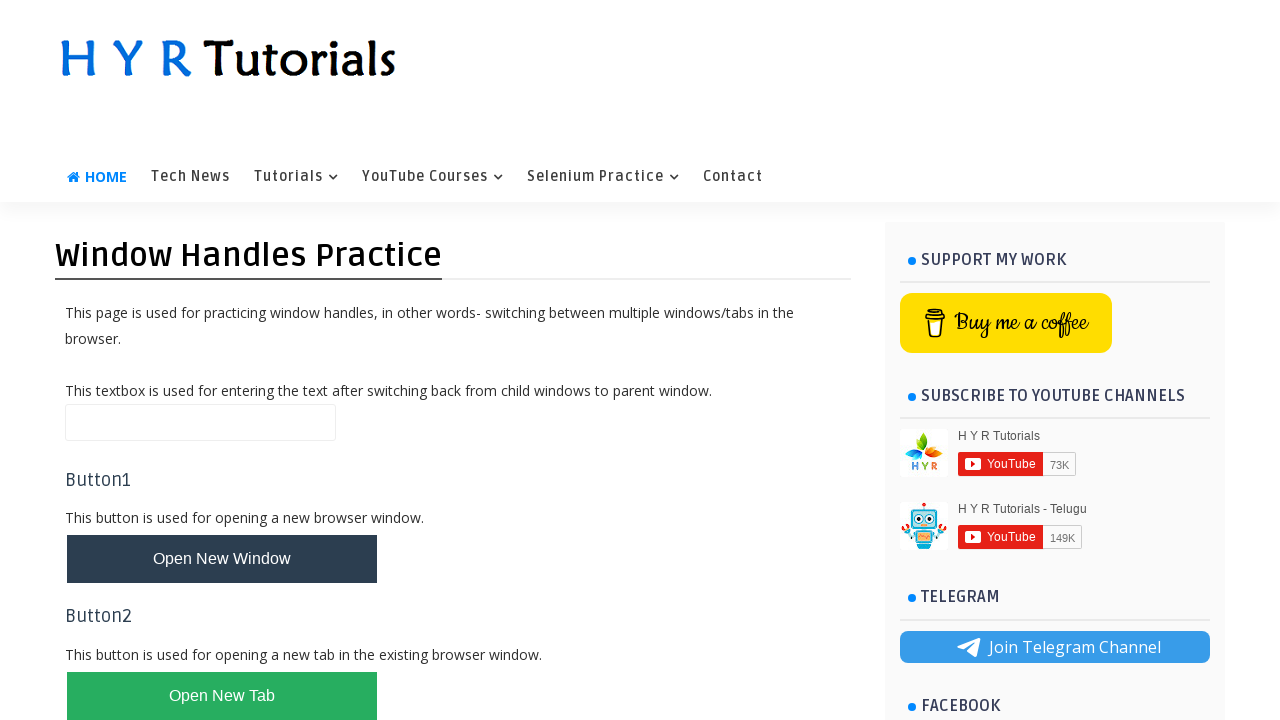

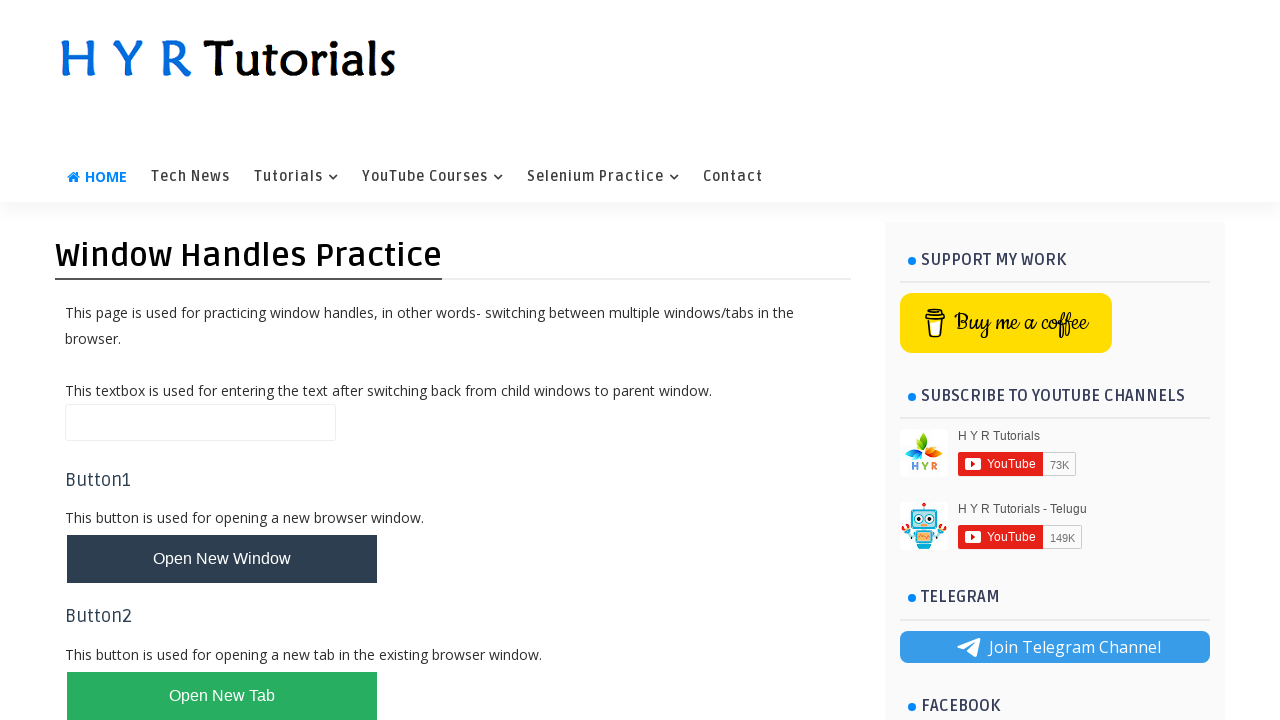